Tests browser notification popup handling by clicking a button that triggers a notification on a demo application page

Starting URL: https://demoapps.qspiders.com/ui/browserNot?sublist=0

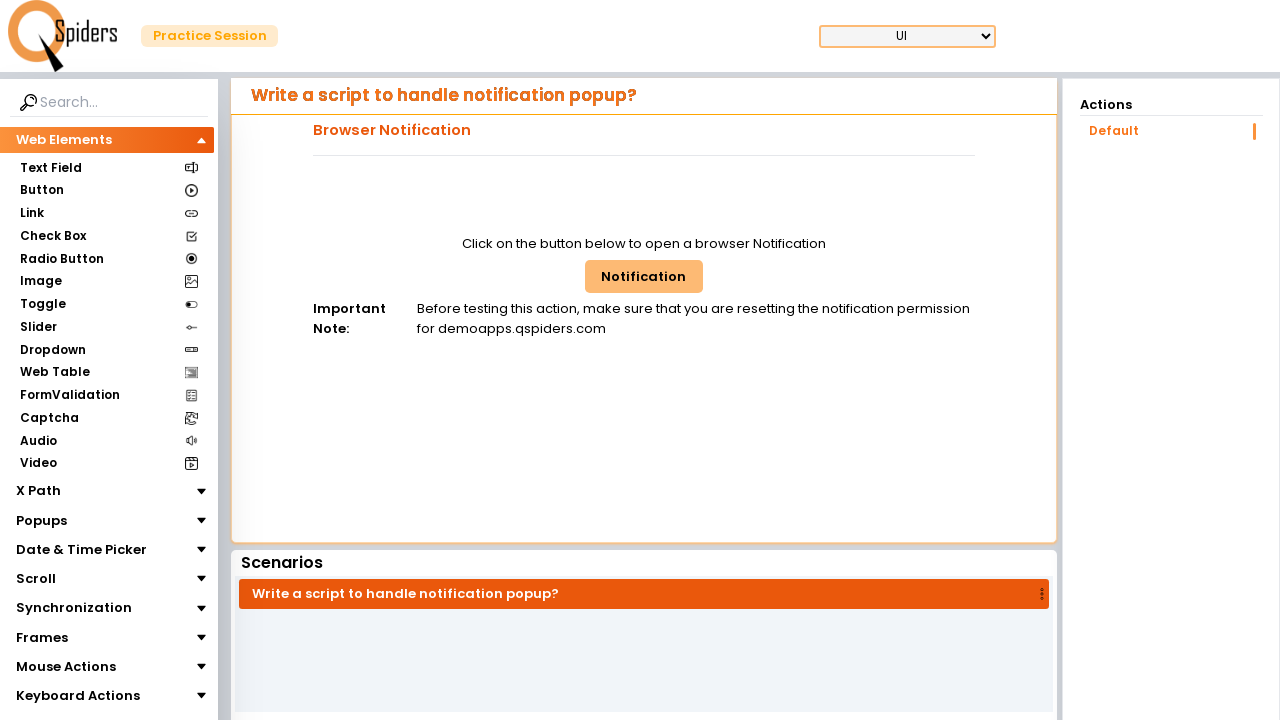

Navigated to browser notification demo page
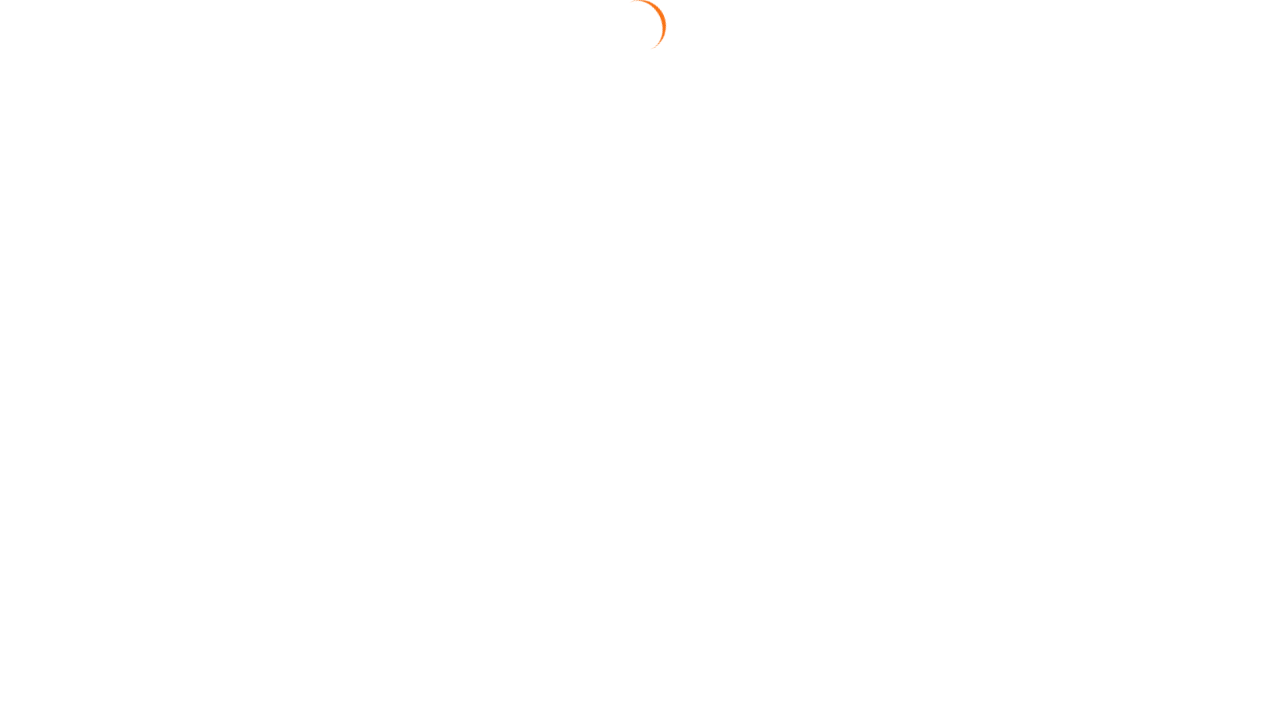

Clicked browser notification button to trigger notification popup at (644, 276) on #browNotButton
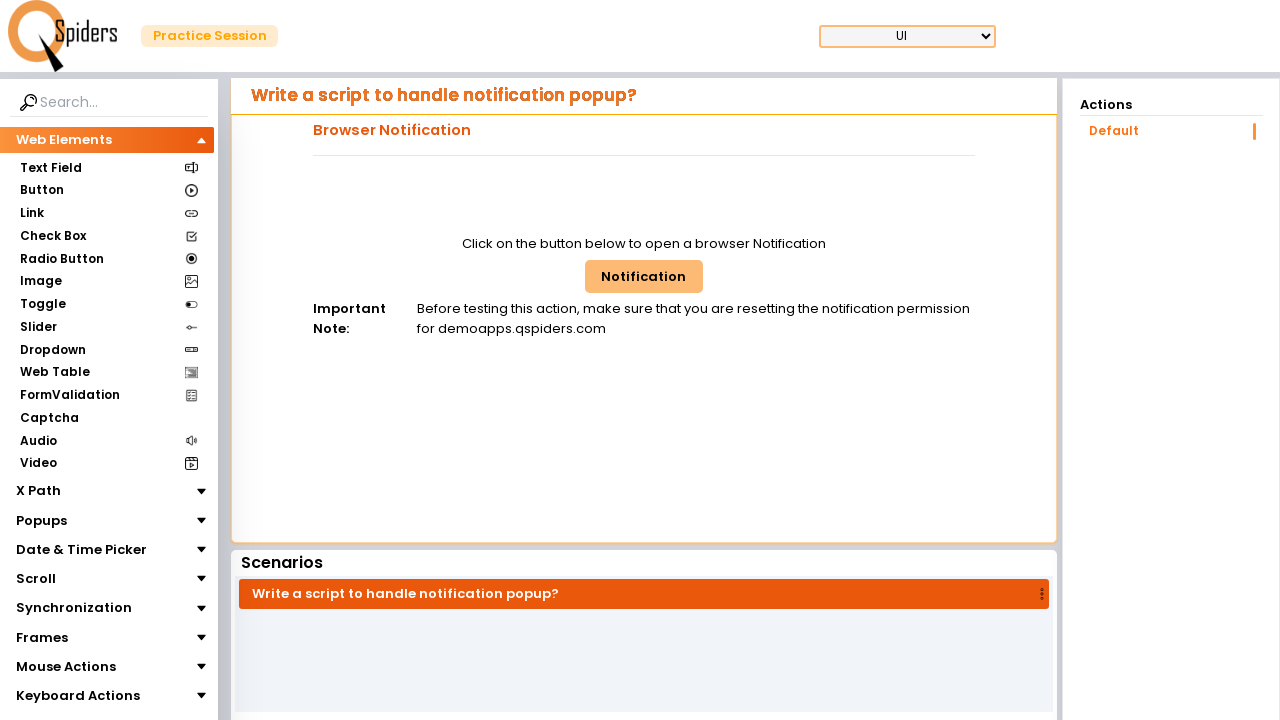

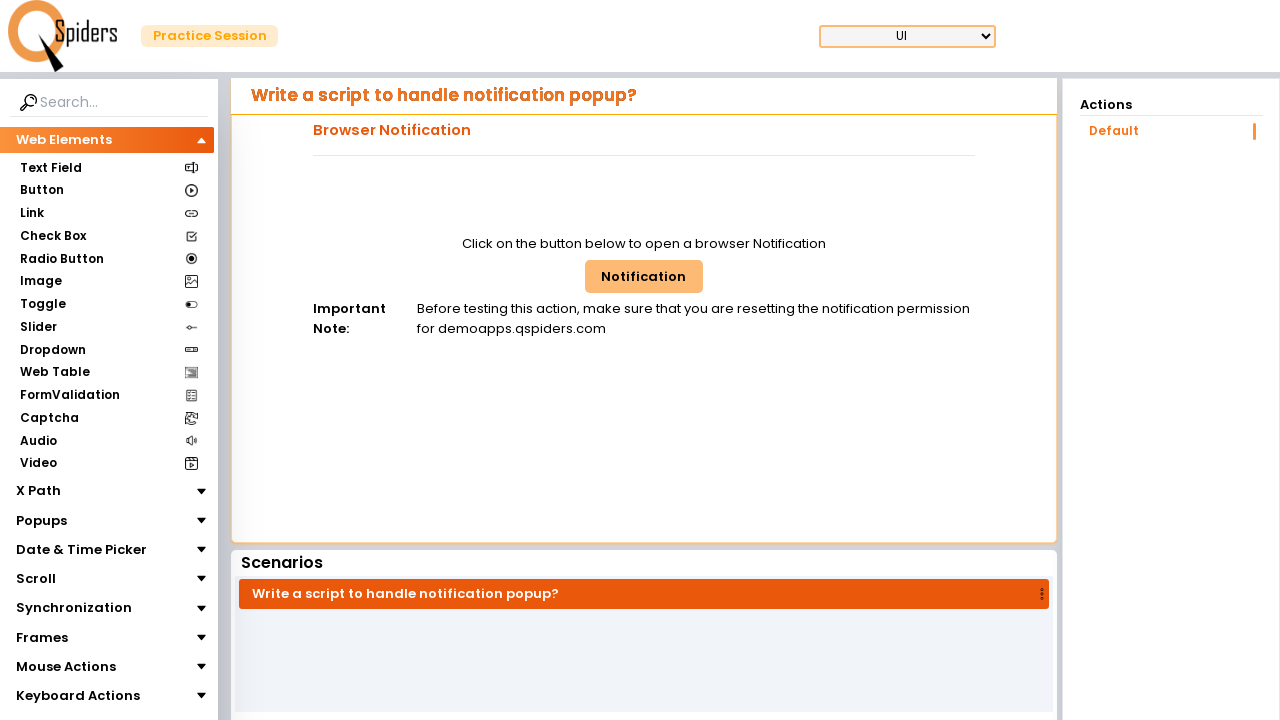